Demonstrates various element selection techniques on a test blog page and clicks on a prompt button

Starting URL: https://omayo.blogspot.com/

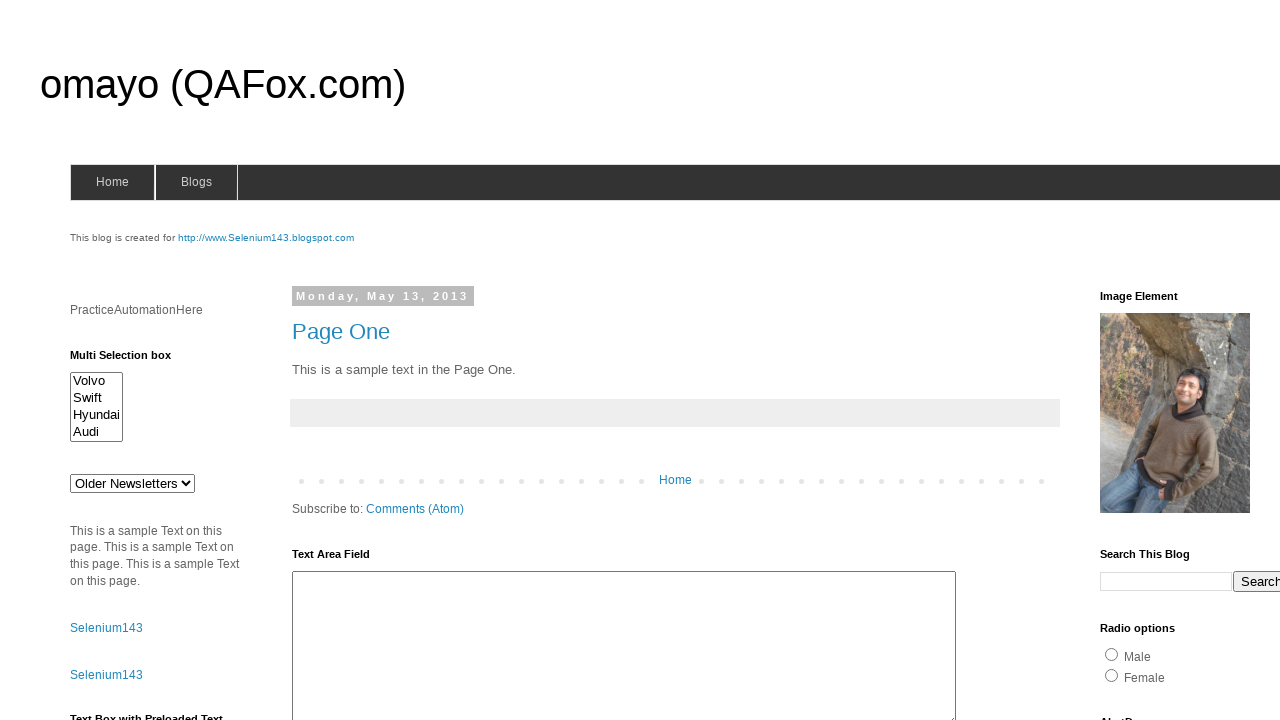

Located prompt element using CSS selector for input with value ending in 'Prompt'
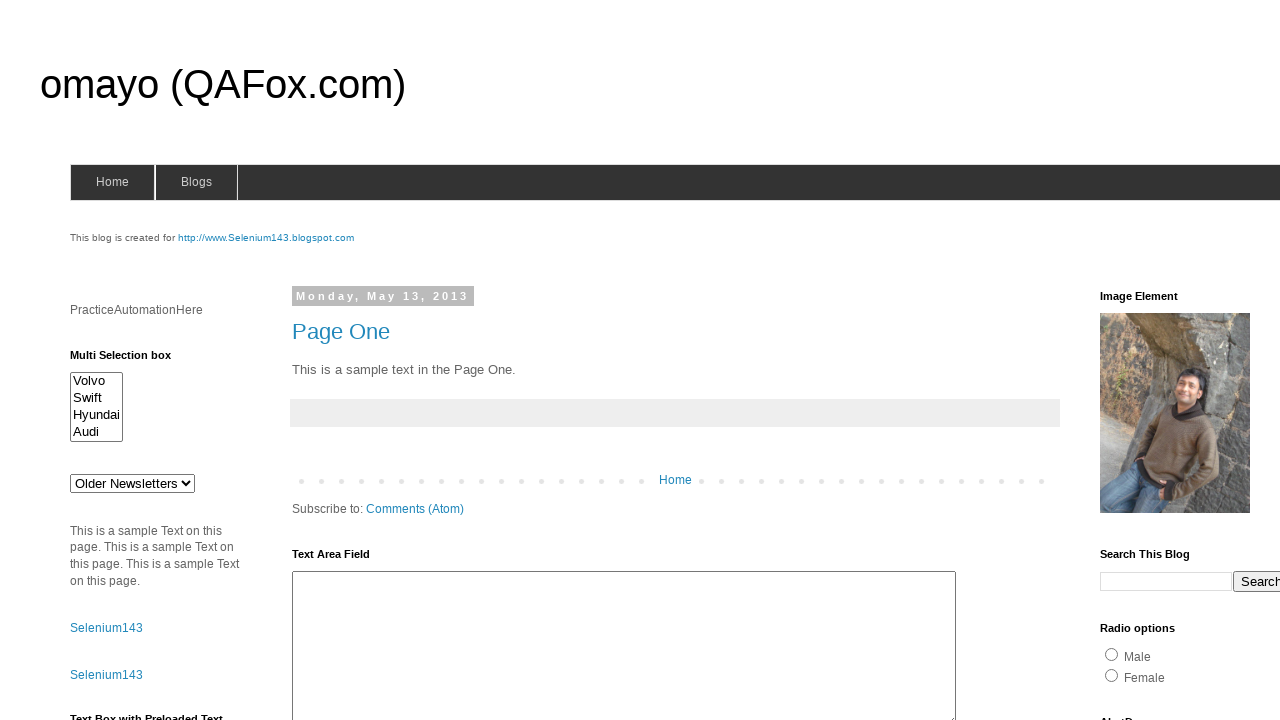

Located button element using CSS selector for input with value containing 'Button'
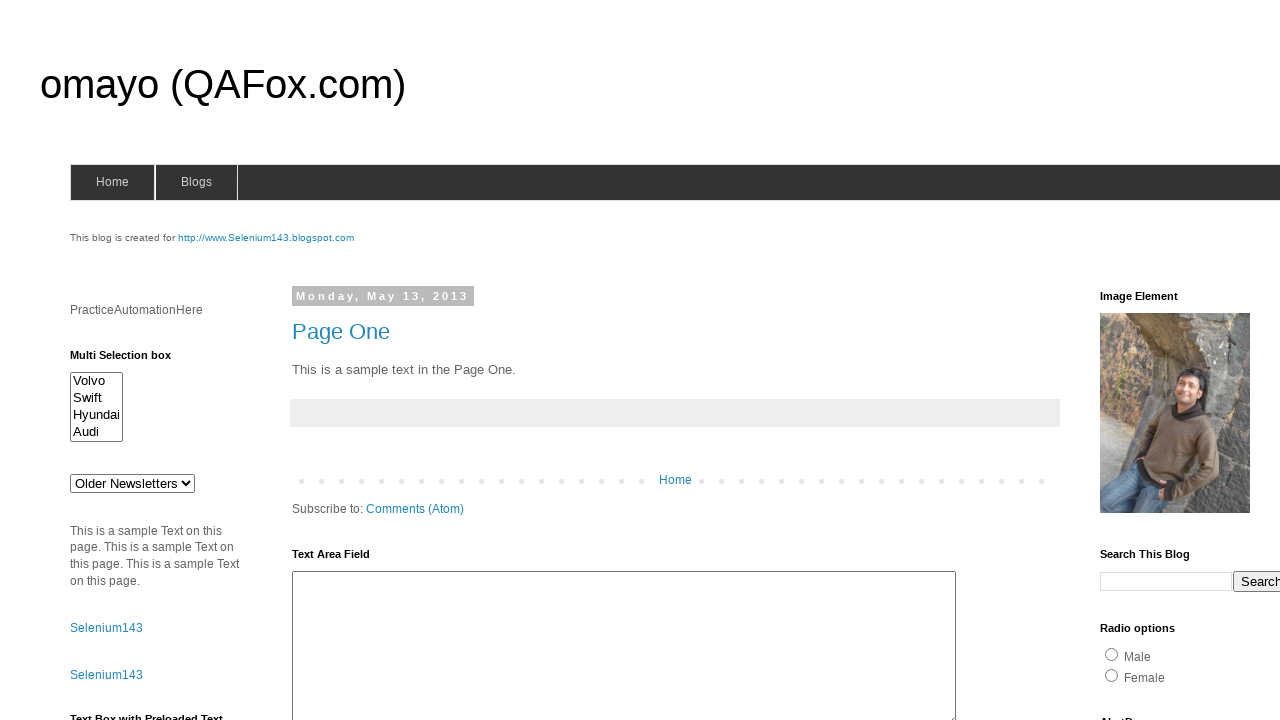

Located element using complex CSS selector with div#HTML38.widget[data-version='1']
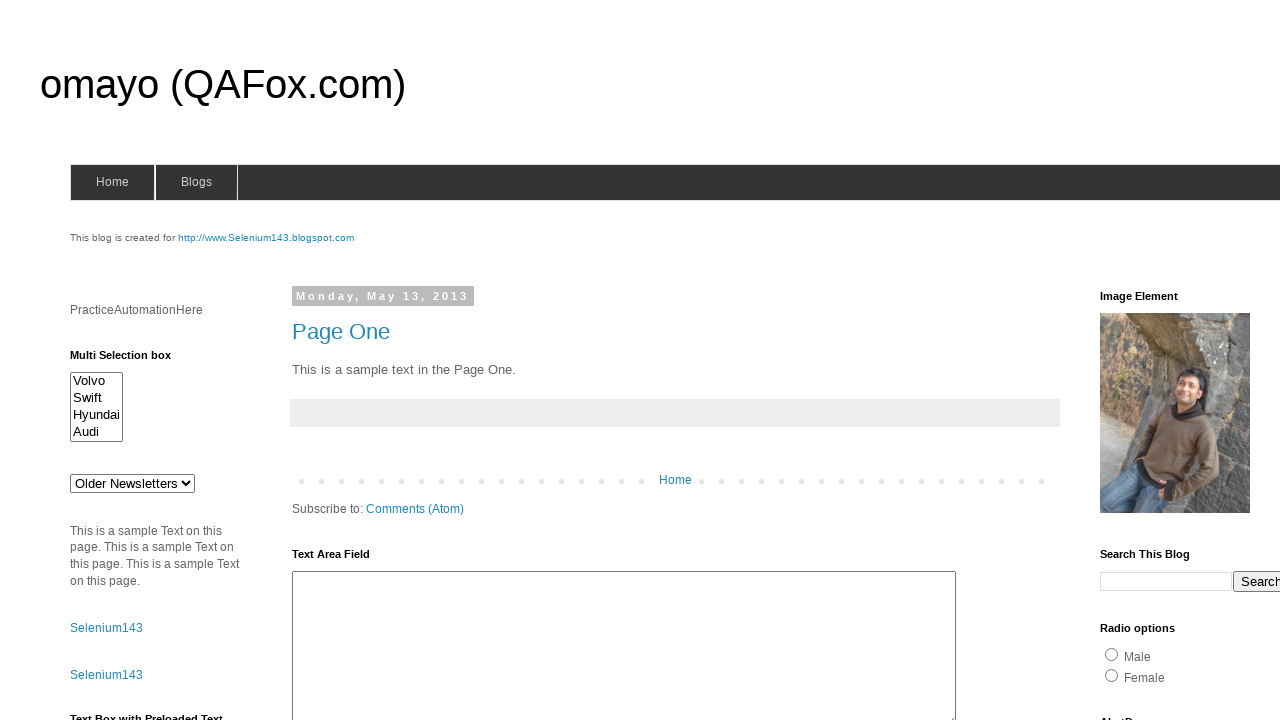

Located button element using XPath with name attribute 'samename'
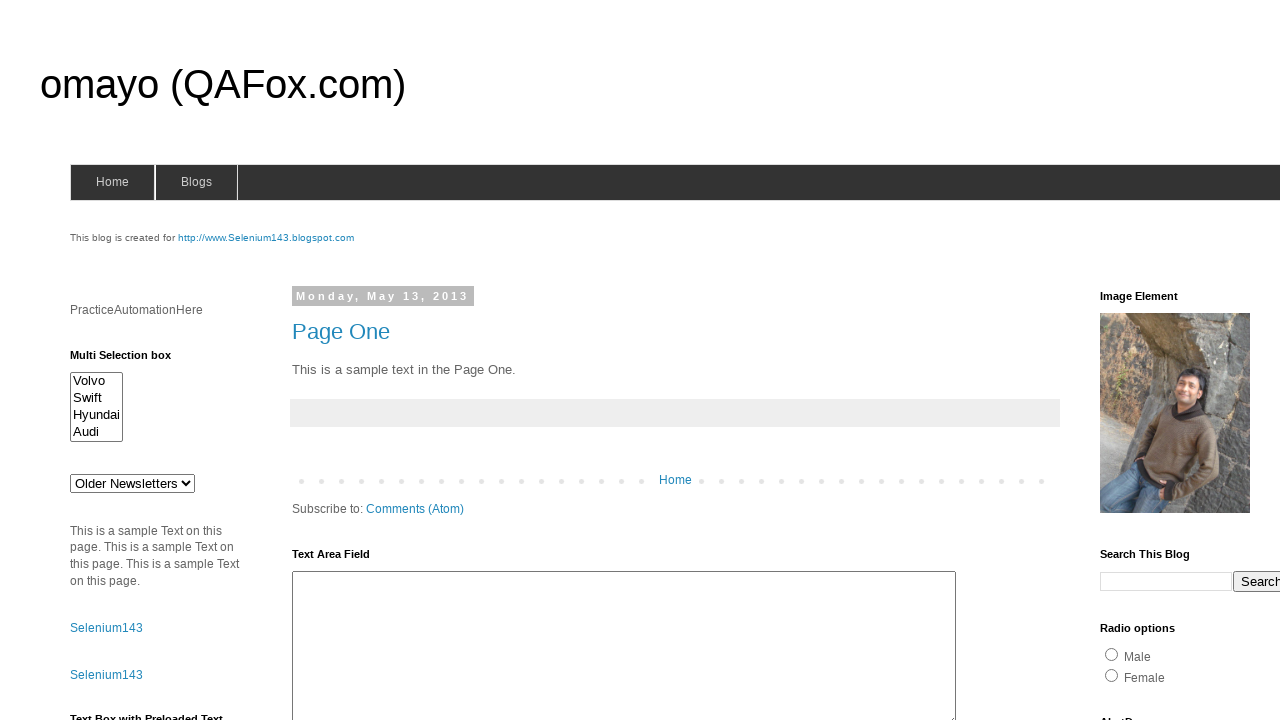

Located button element using XPath with exact text 'Submit'
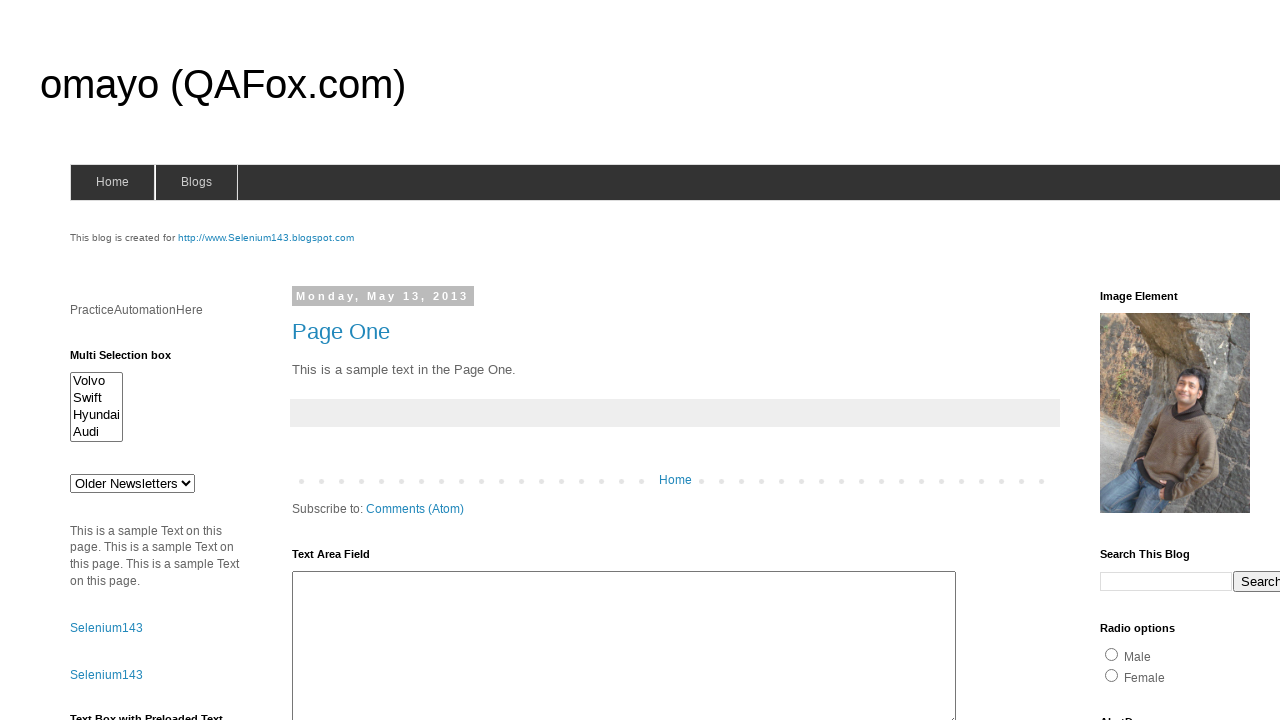

Clicked on the prompt button at (1140, 361) on input[value$='Prompt']
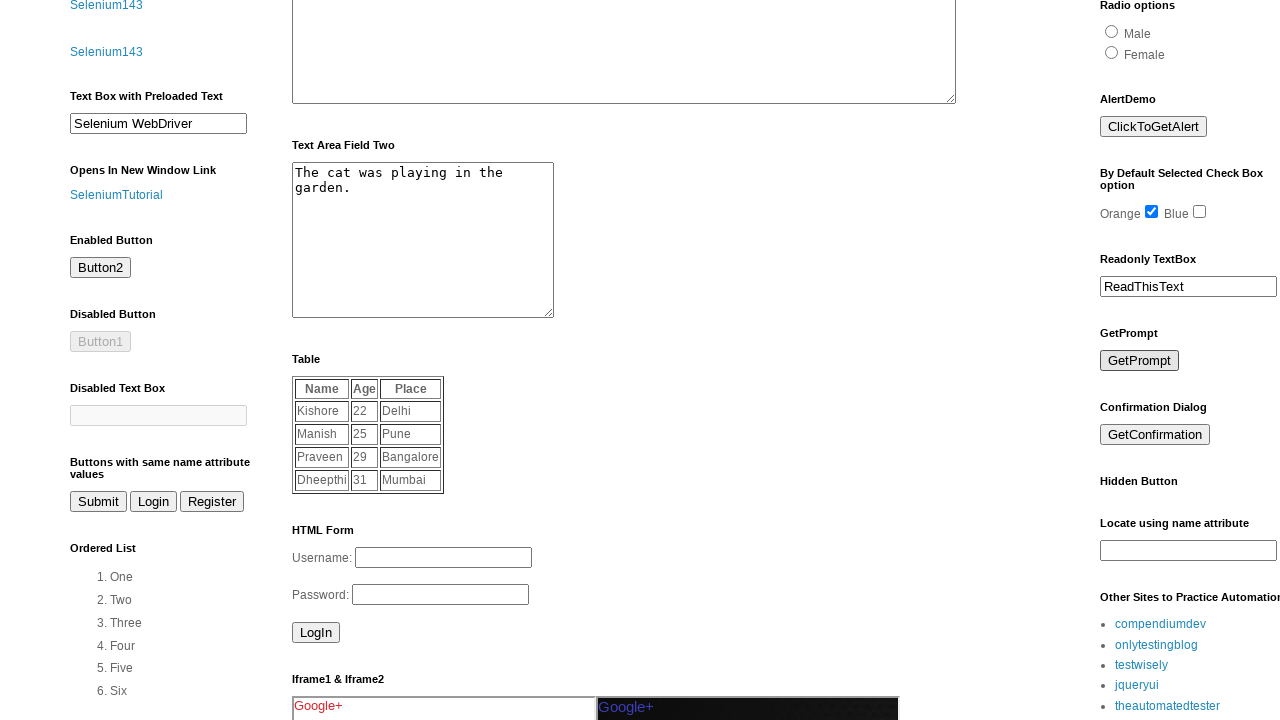

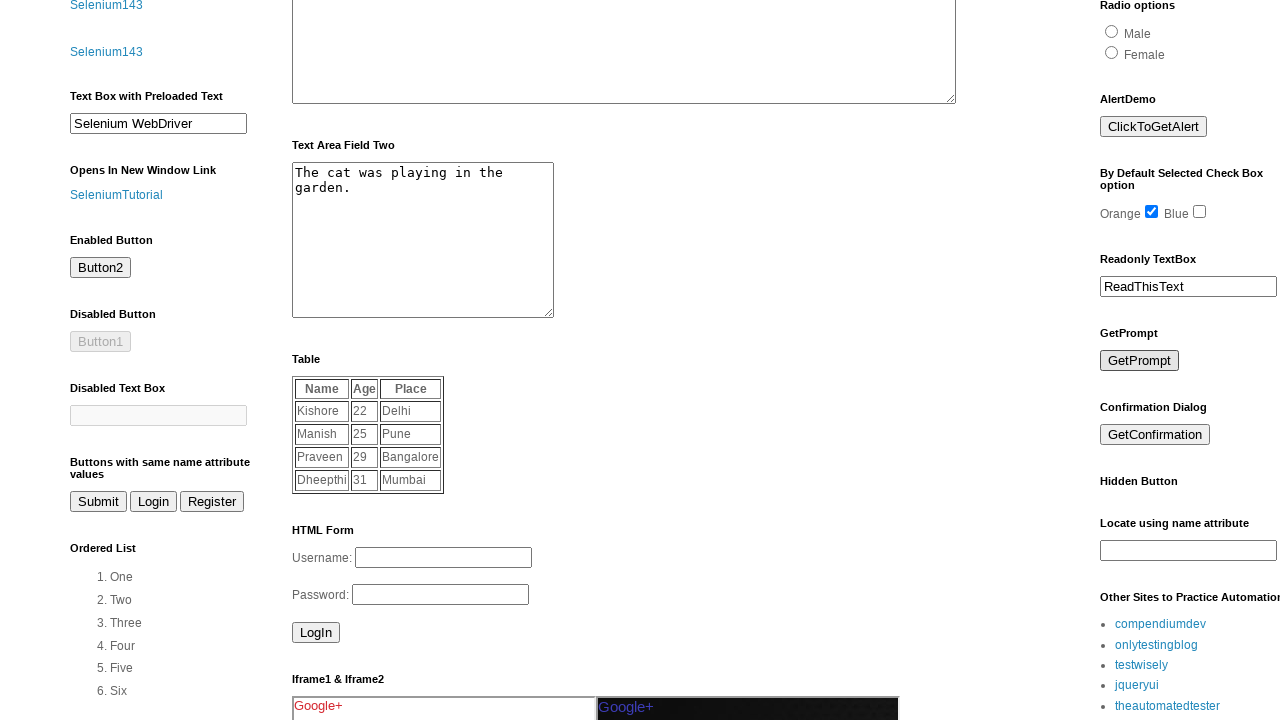